Verifies the next sibling relationships between elements on the page

Starting URL: https://rahulshettyacademy.com/seleniumPractise/#/

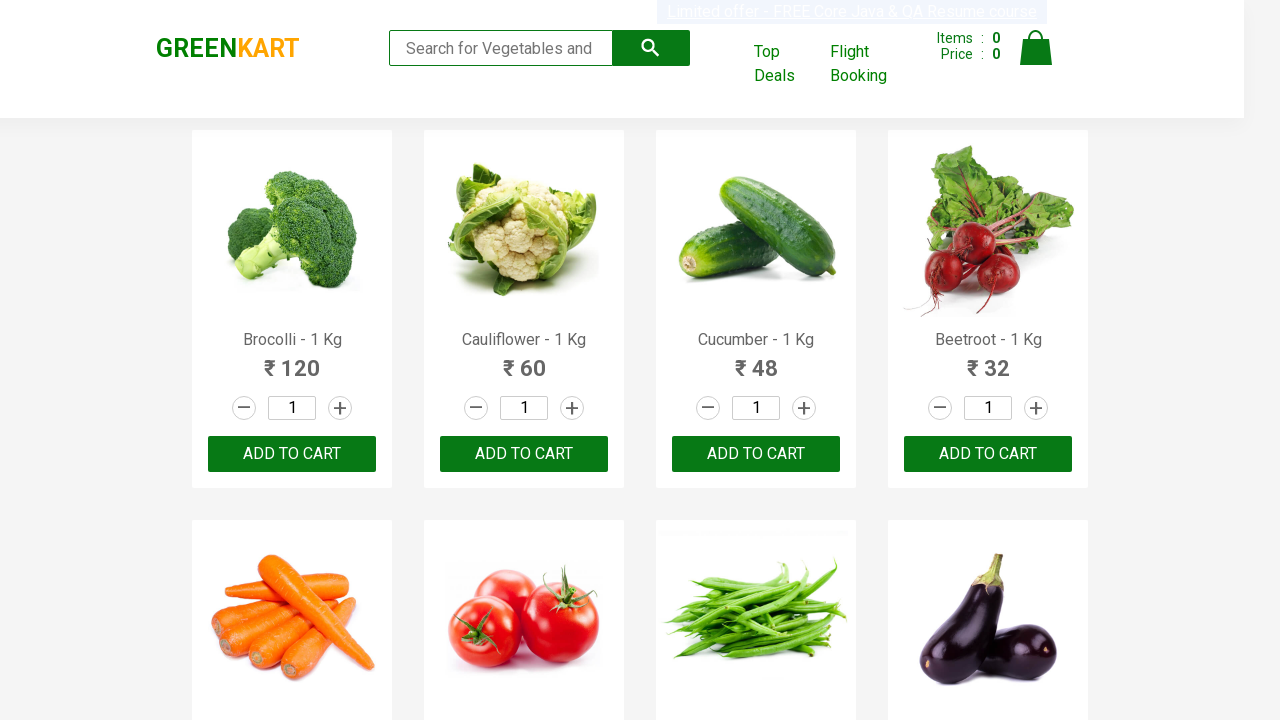

Located search element
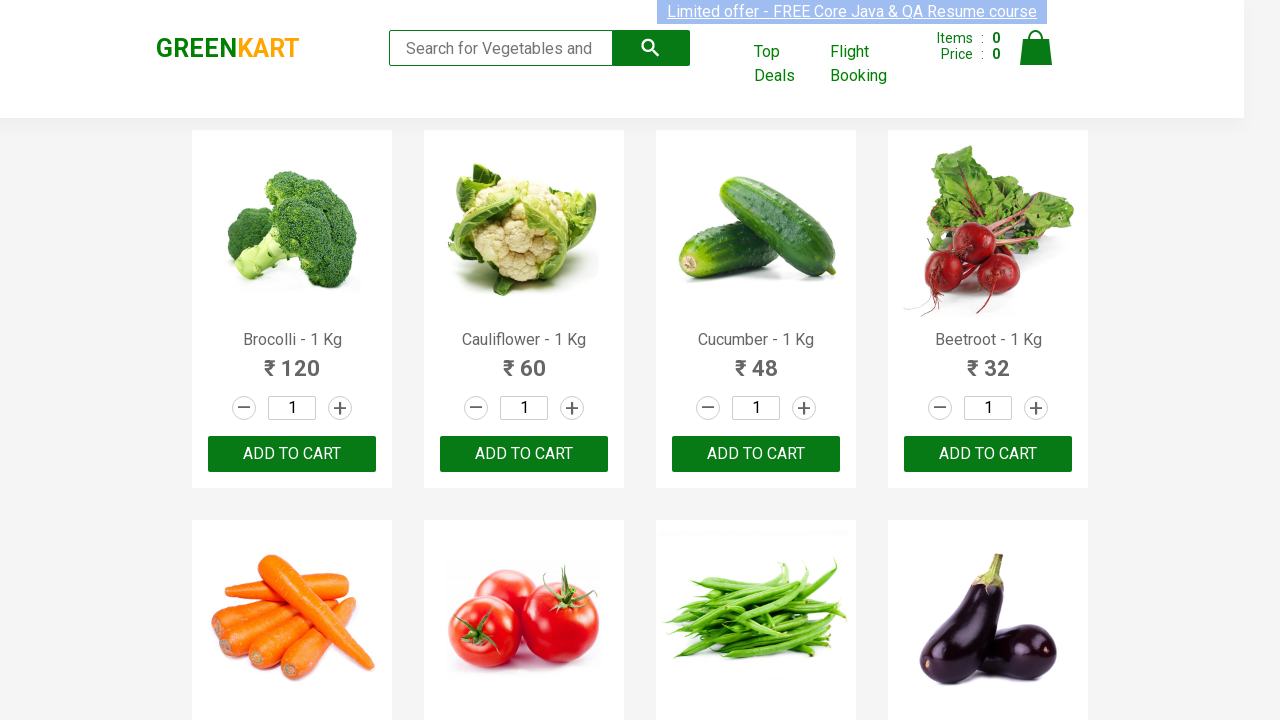

Located next sibling of search element
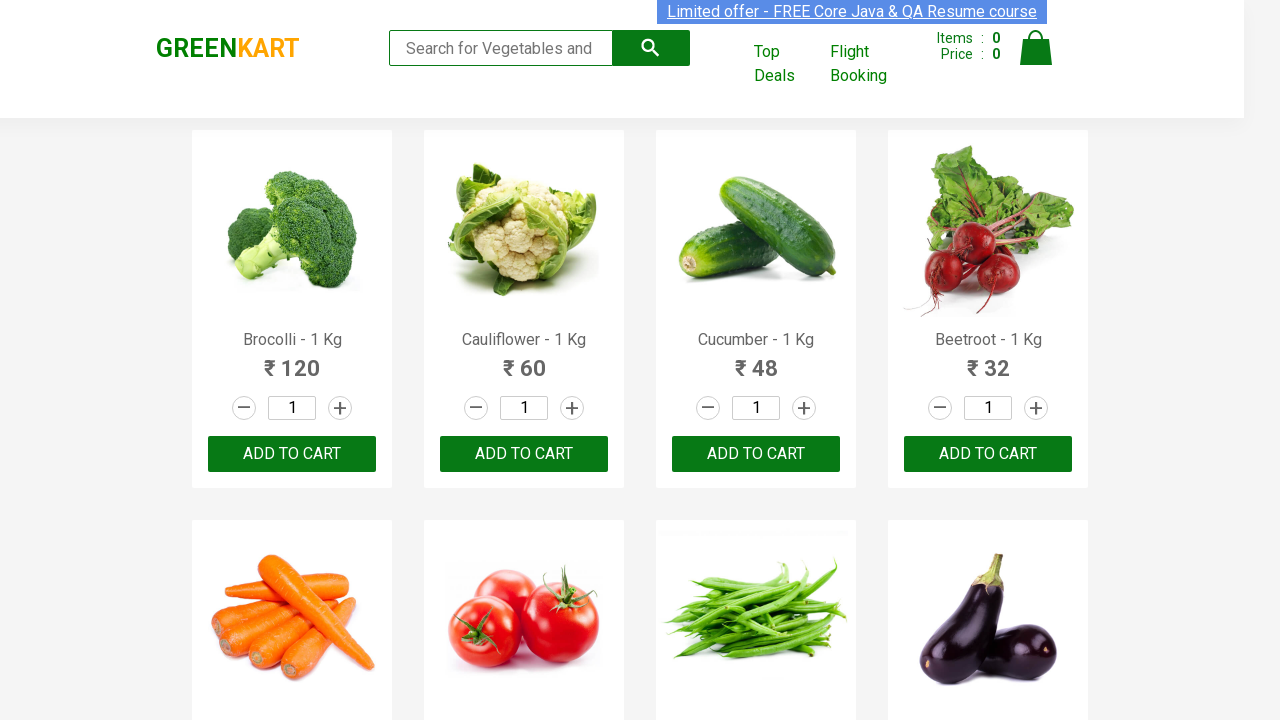

Verified that next sibling of search element contains 'cart' class
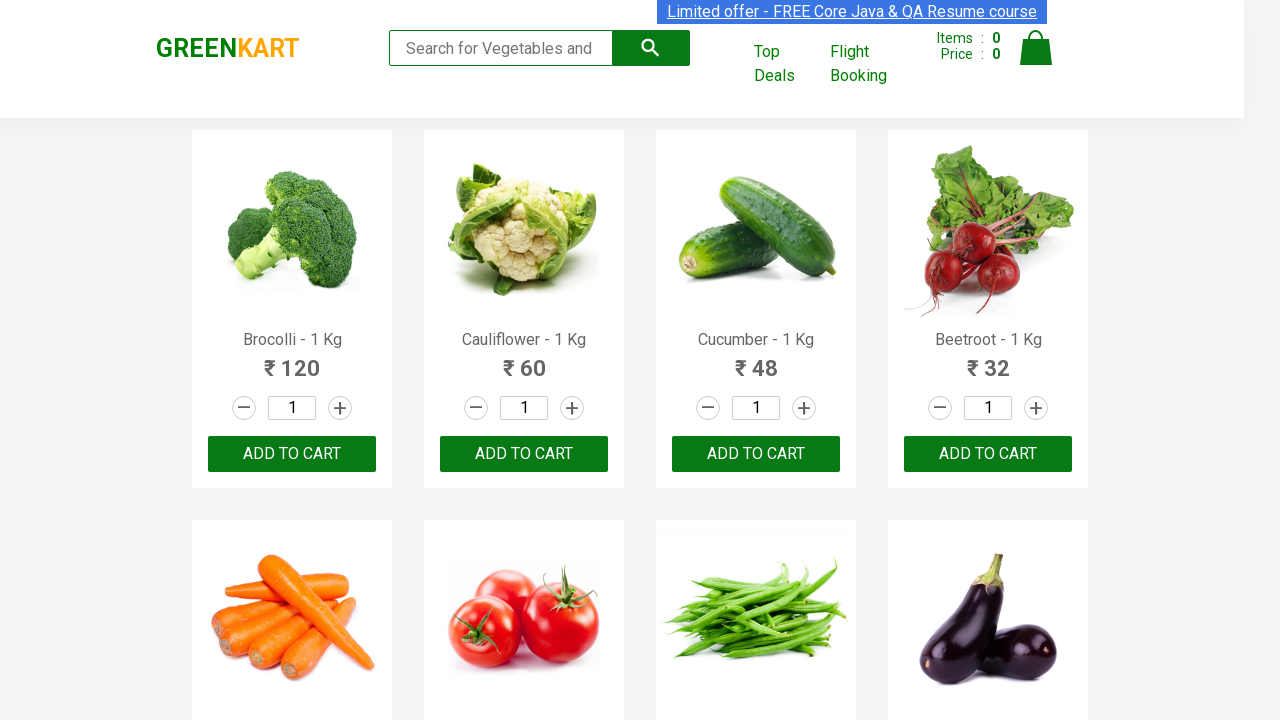

Located wrapperone element
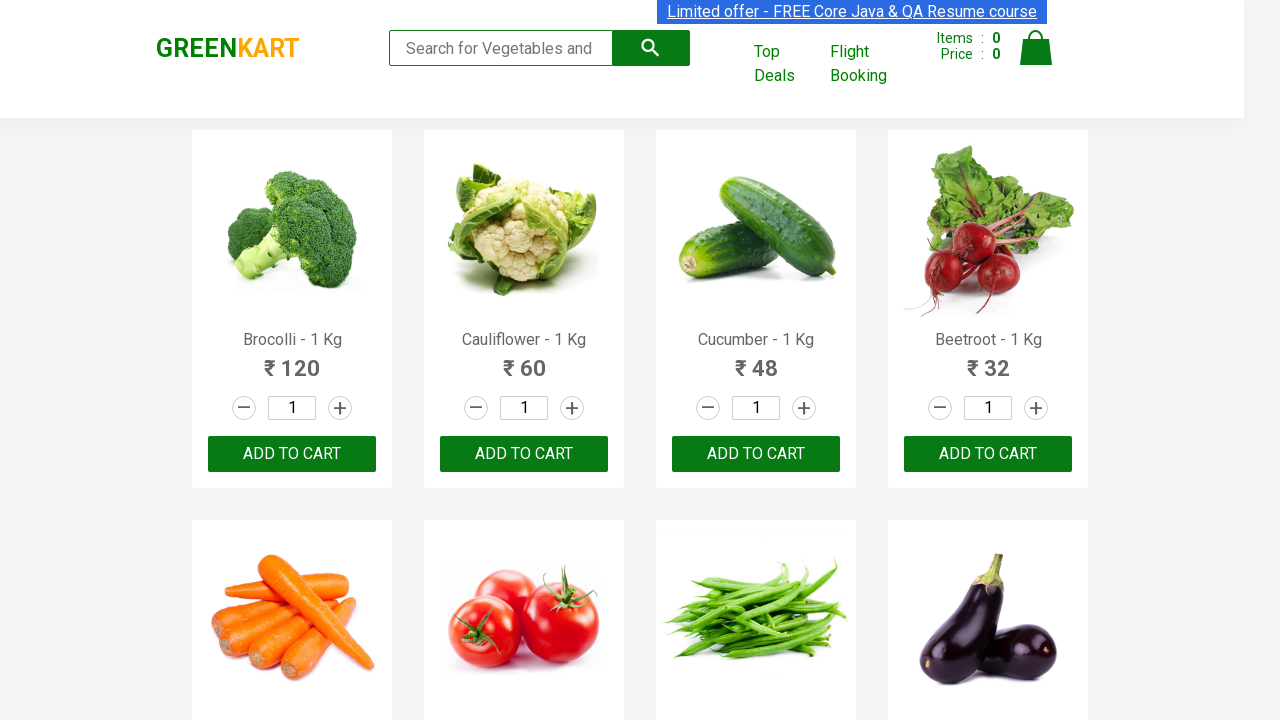

Located next sibling of wrapperone element
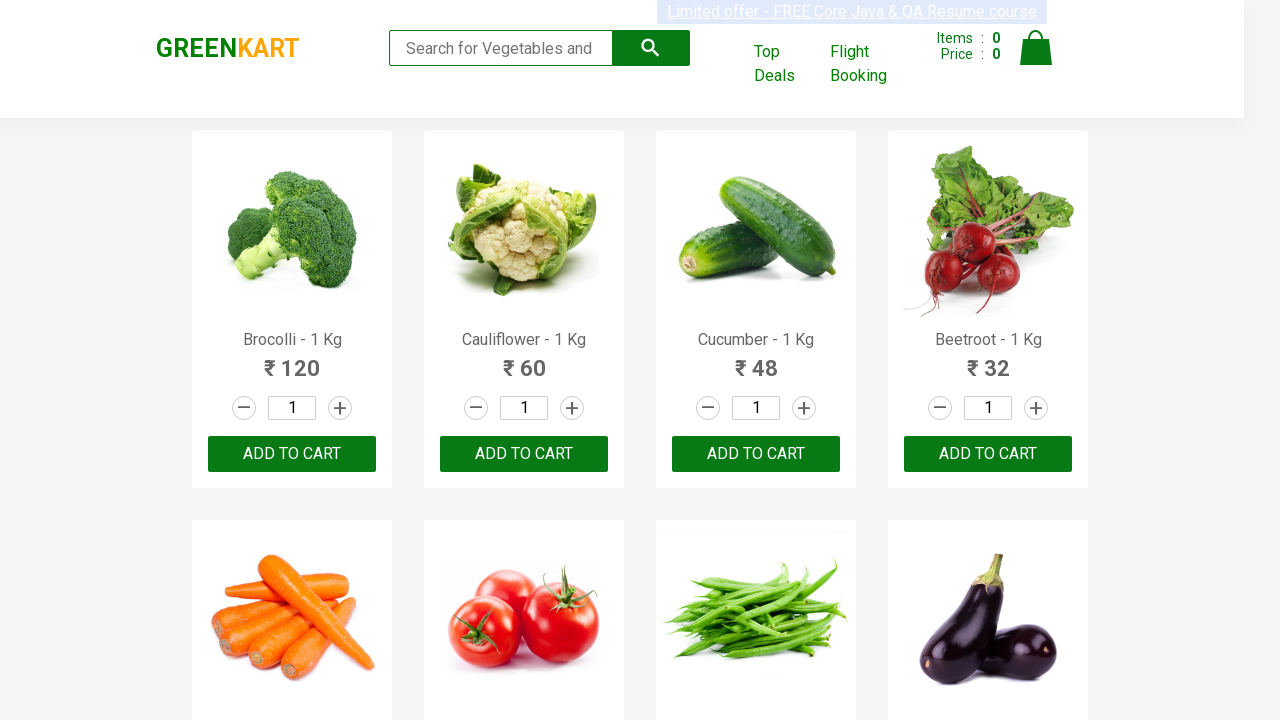

Verified that next sibling of wrapperone contains 'wrapperTwo' class
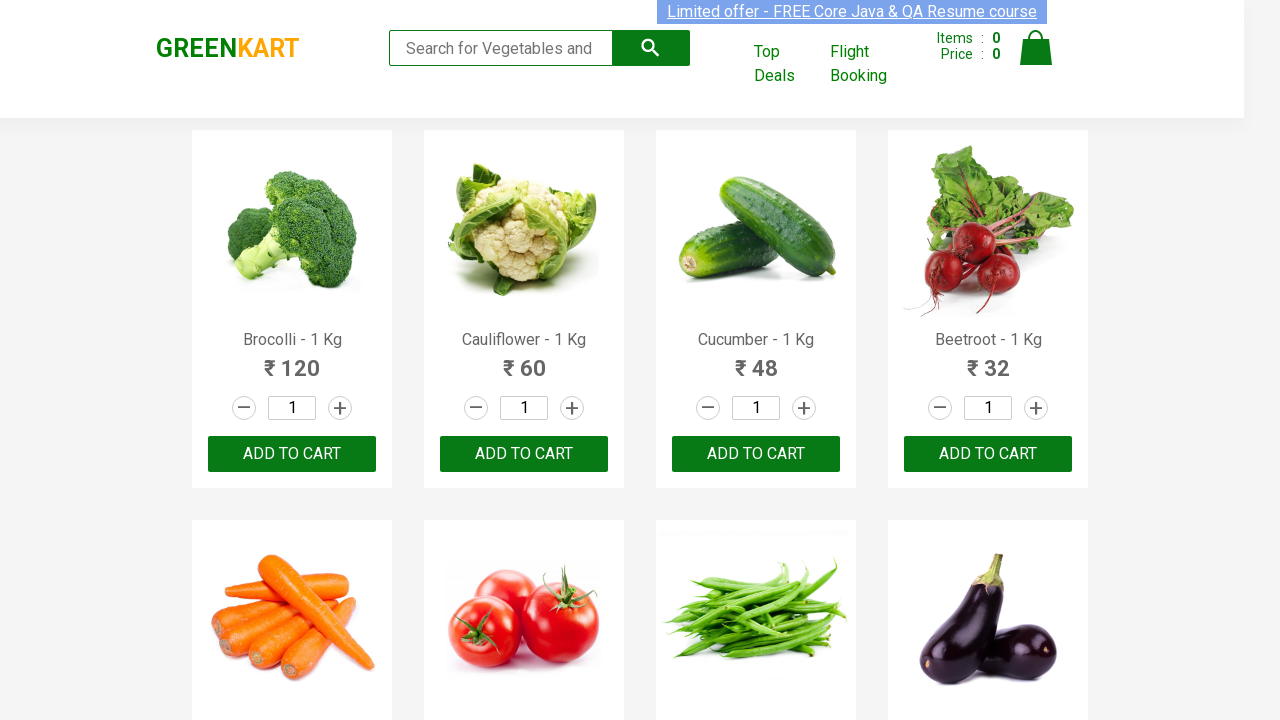

Located wrapperTwo element
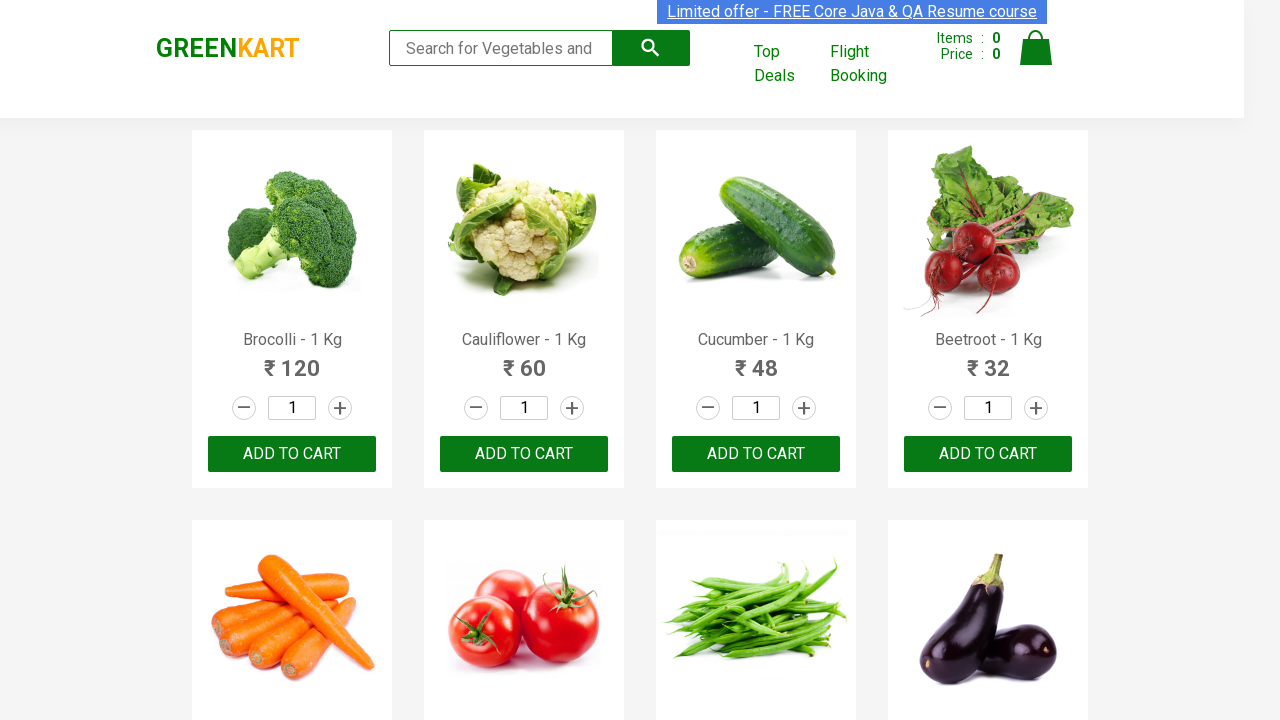

Located next sibling of wrapperTwo element
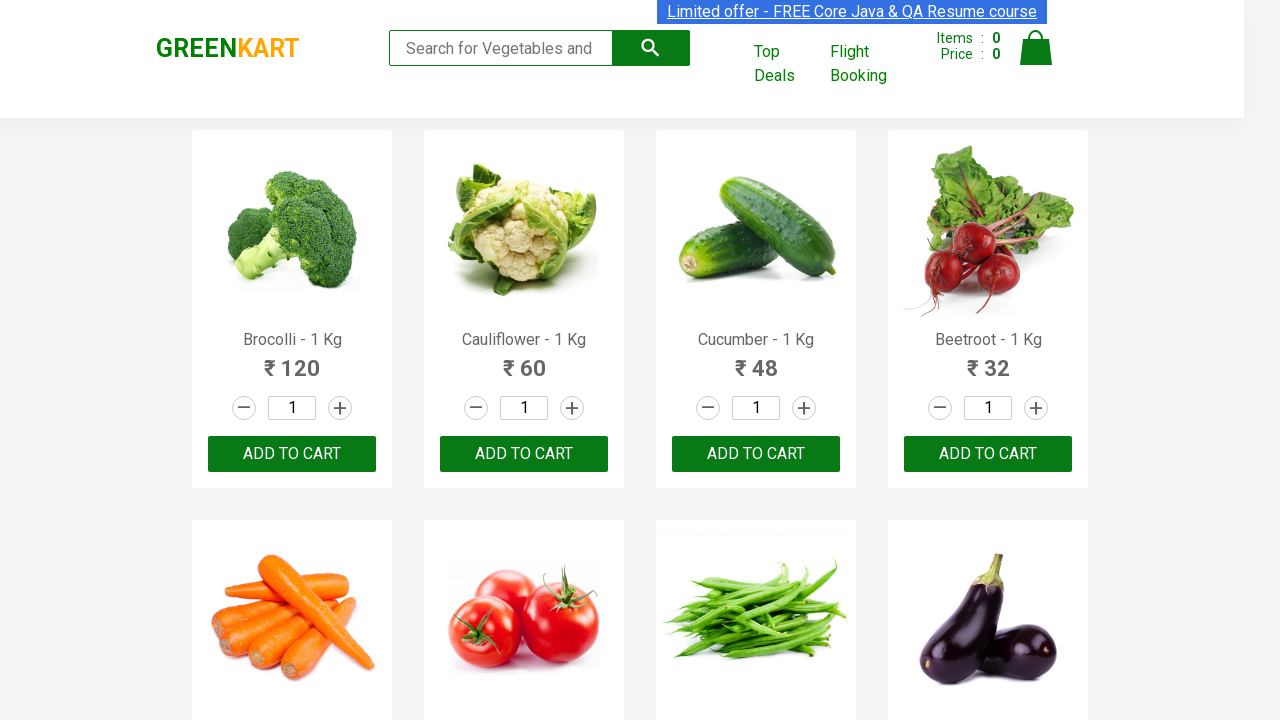

Verified that next sibling of wrapperTwo contains 'wrapperThree' class
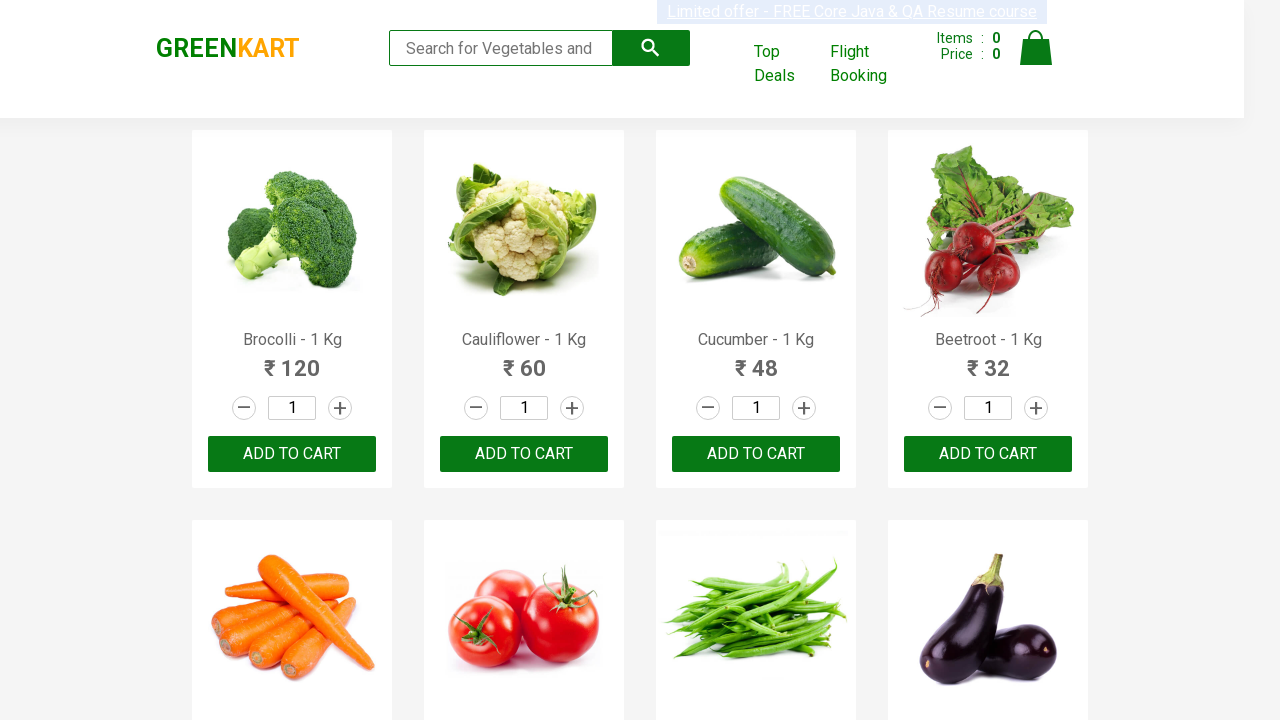

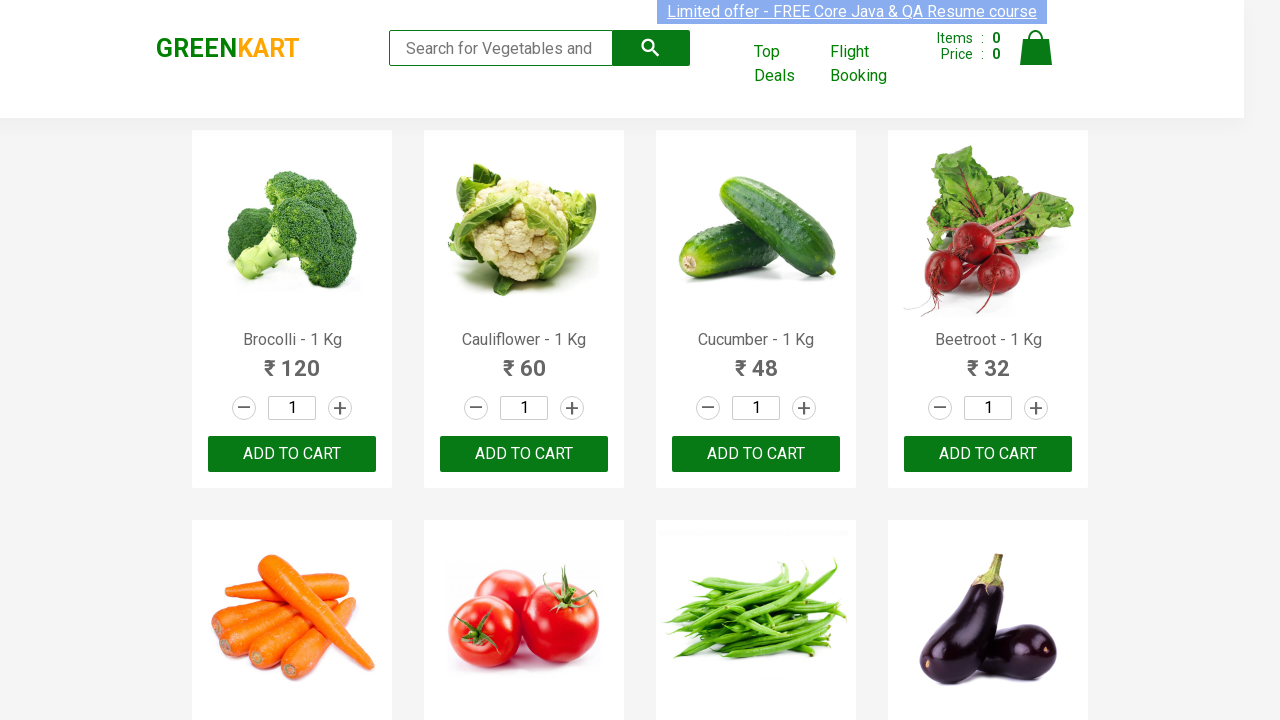